Tests that whitespace is trimmed from edited todo text.

Starting URL: https://demo.playwright.dev/todomvc

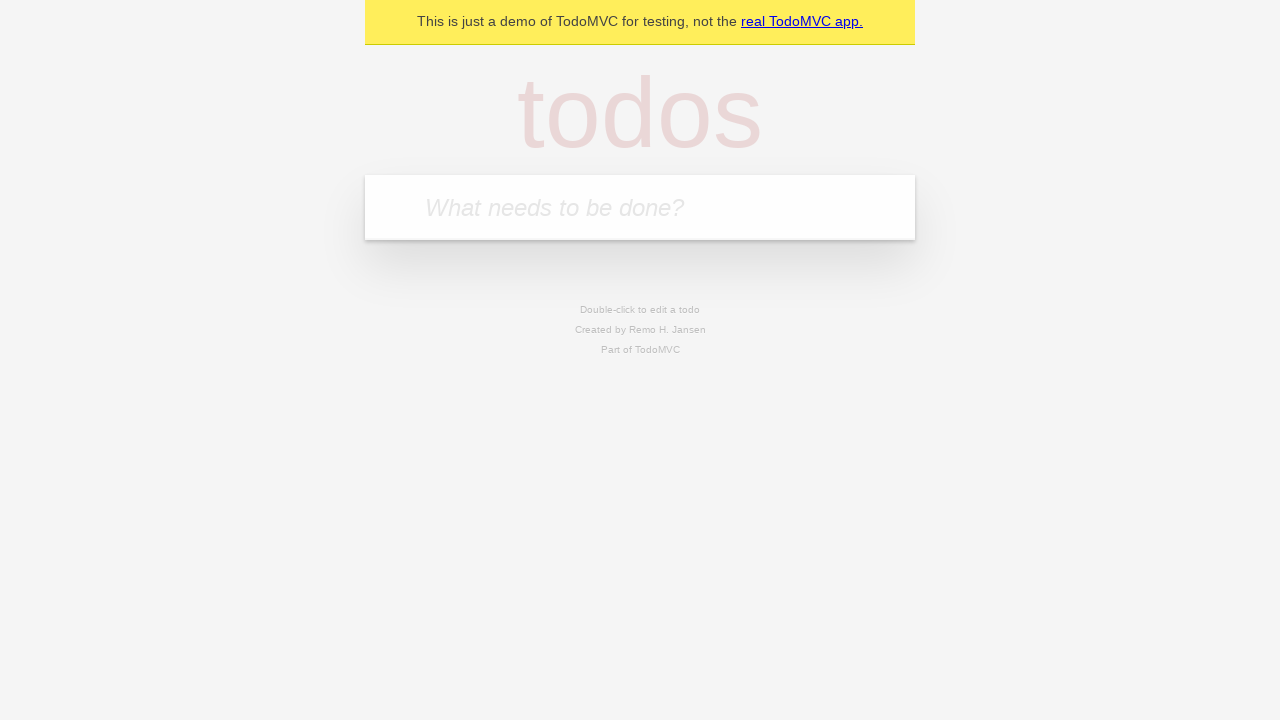

Filled new todo input with 'buy some cheese' on internal:attr=[placeholder="What needs to be done?"i]
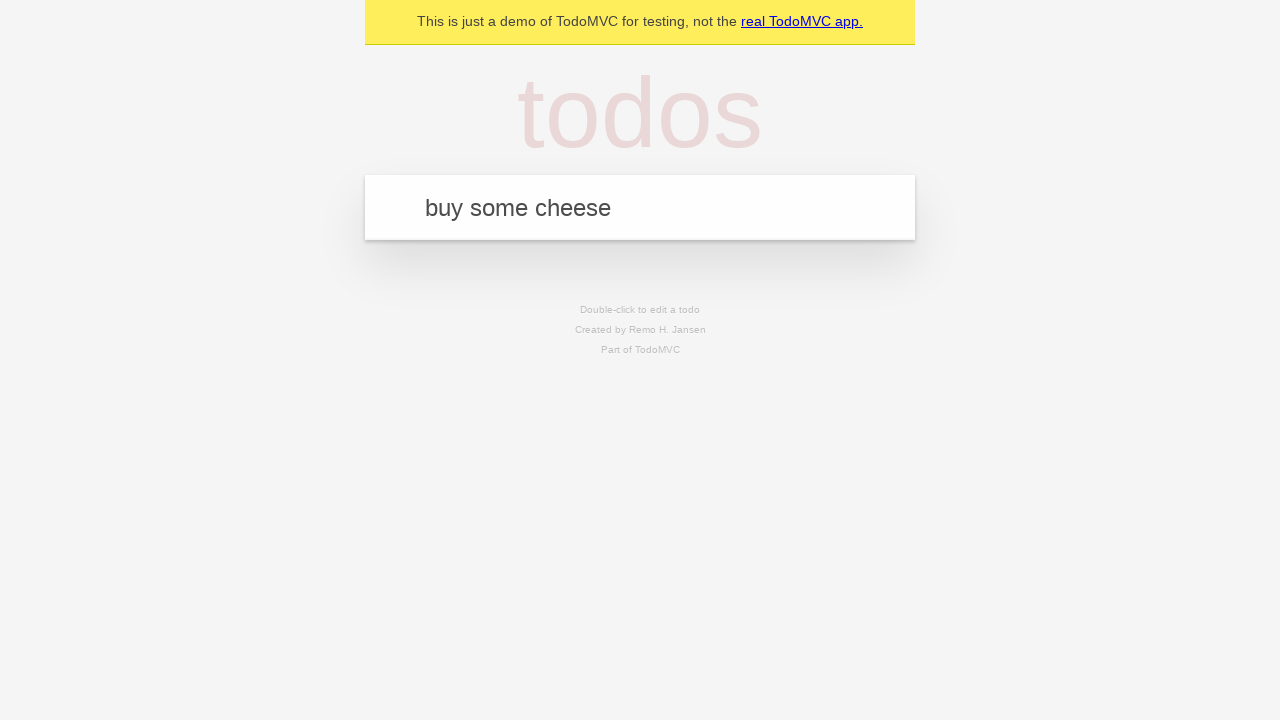

Pressed Enter to create todo 'buy some cheese' on internal:attr=[placeholder="What needs to be done?"i]
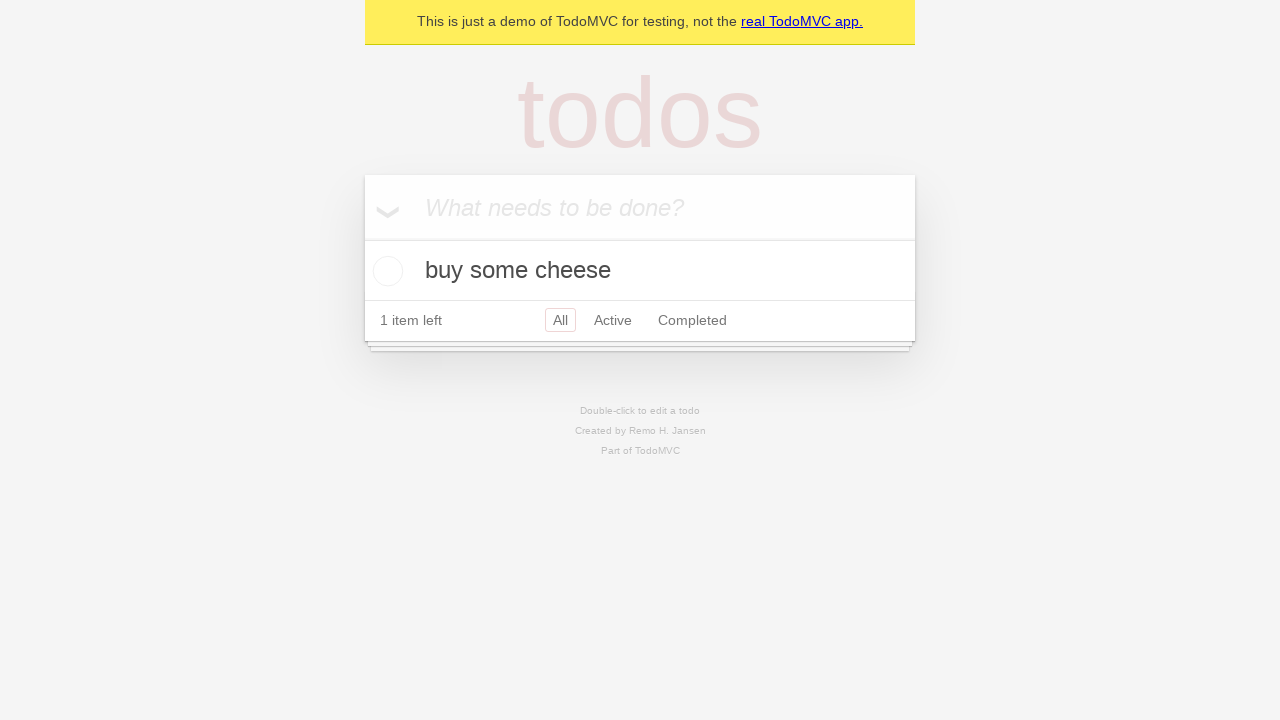

Filled new todo input with 'feed the cat' on internal:attr=[placeholder="What needs to be done?"i]
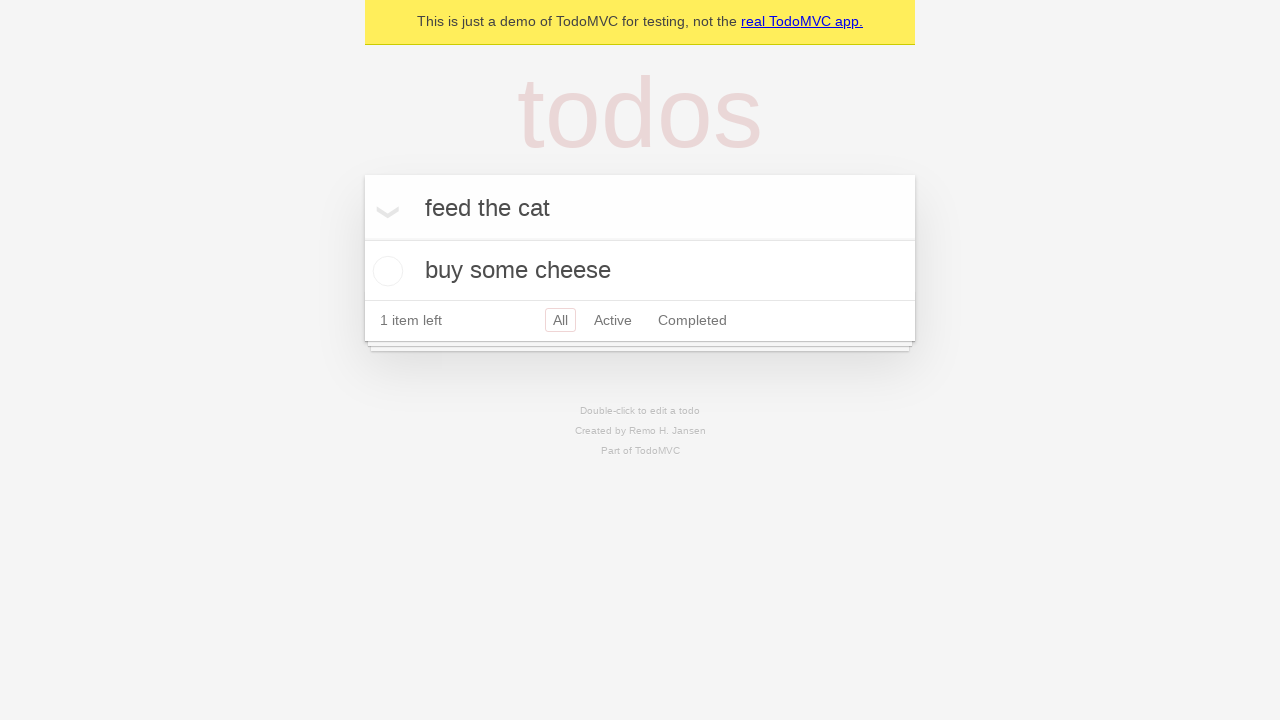

Pressed Enter to create todo 'feed the cat' on internal:attr=[placeholder="What needs to be done?"i]
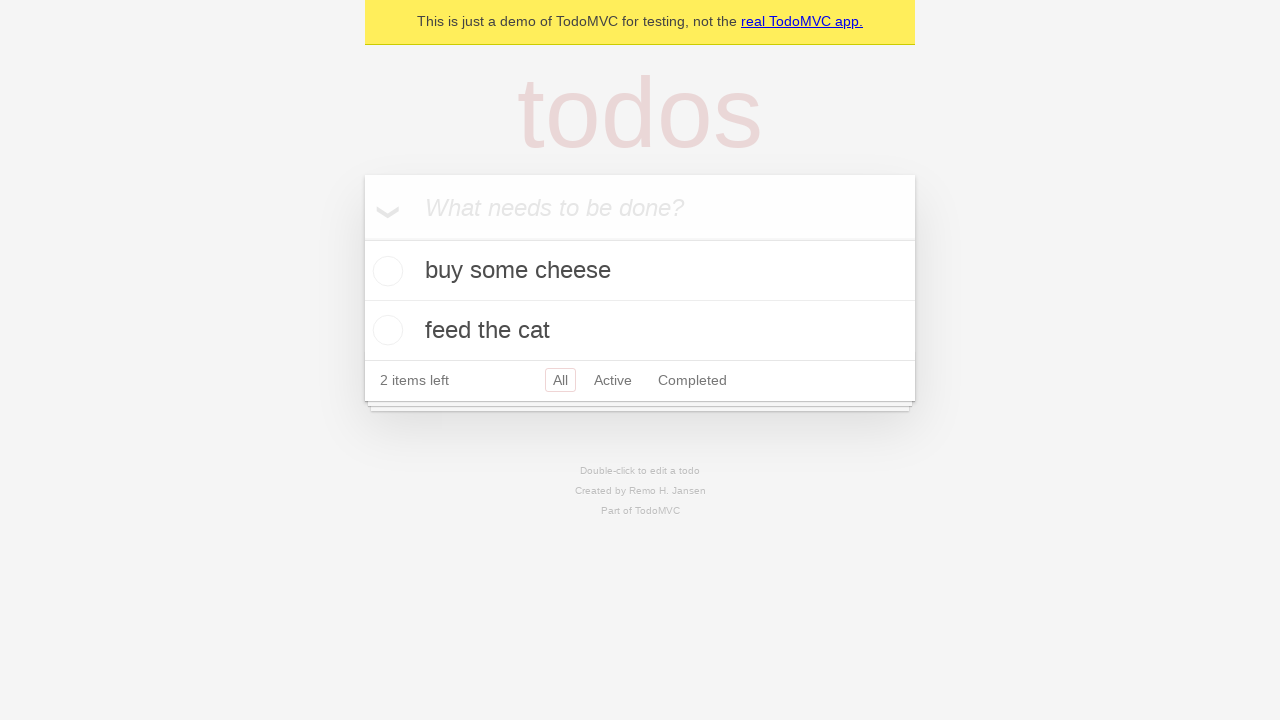

Filled new todo input with 'book a doctors appointment' on internal:attr=[placeholder="What needs to be done?"i]
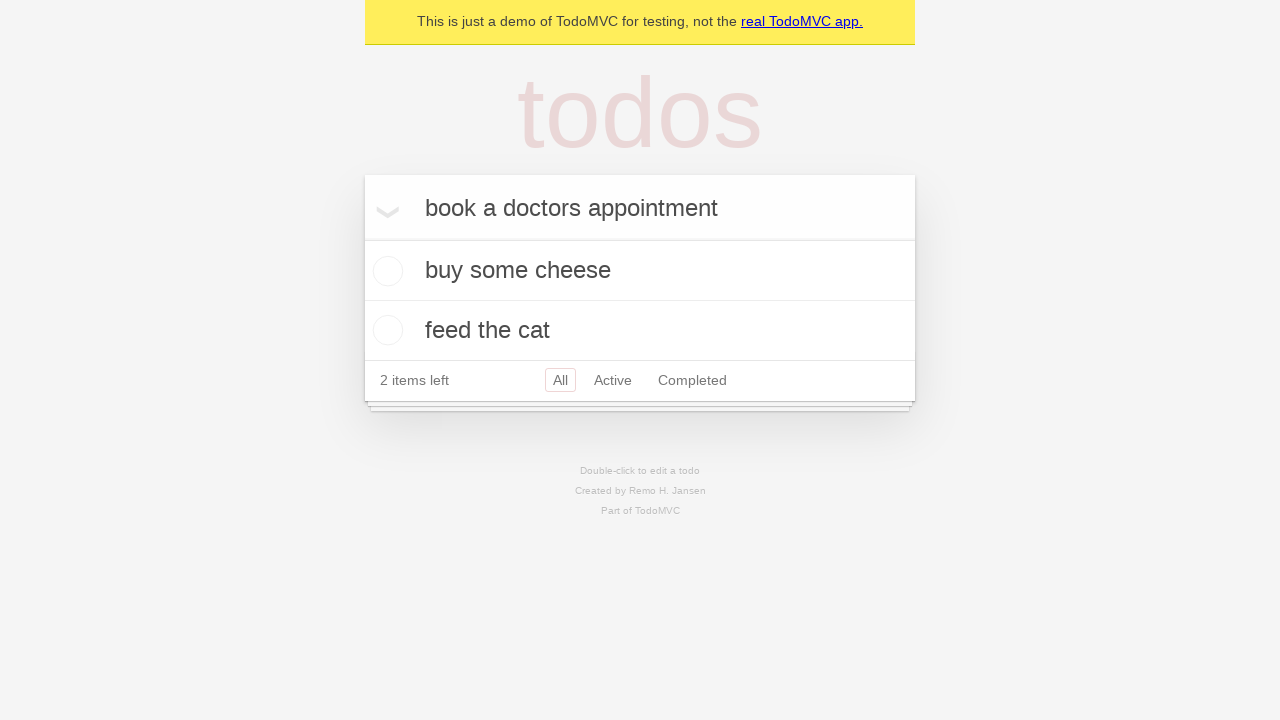

Pressed Enter to create todo 'book a doctors appointment' on internal:attr=[placeholder="What needs to be done?"i]
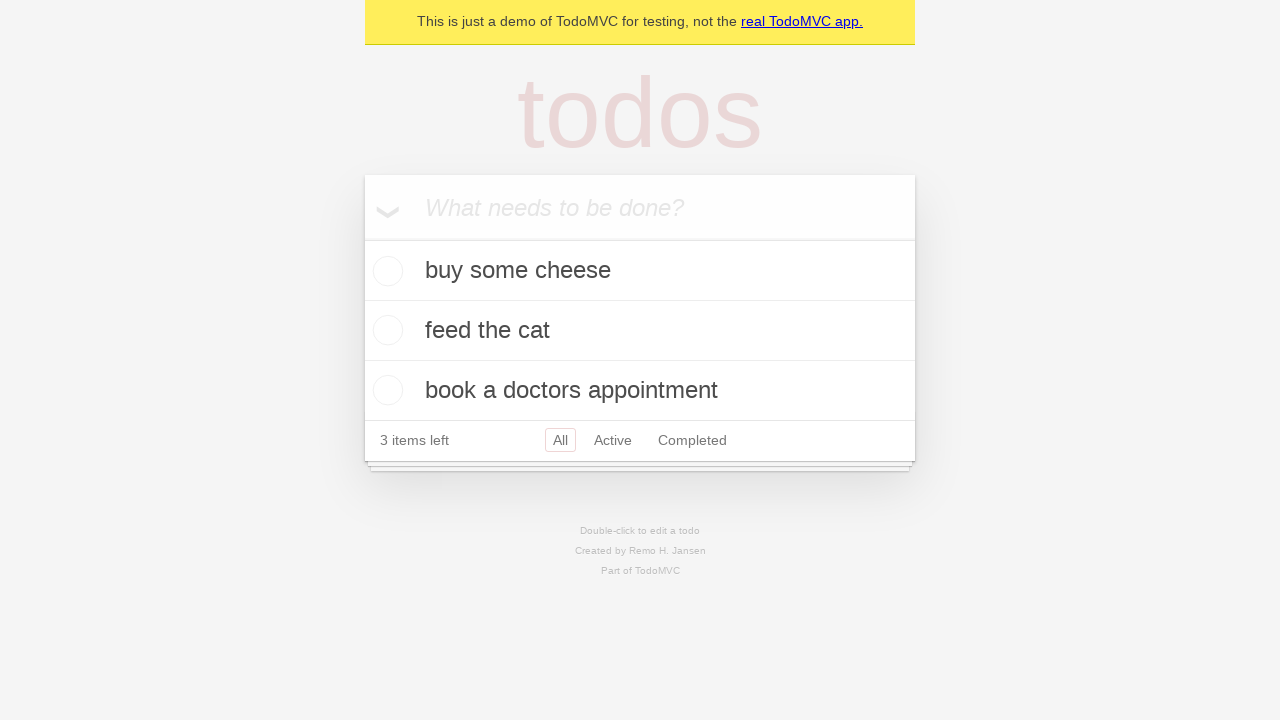

Waited for all three todos to be created
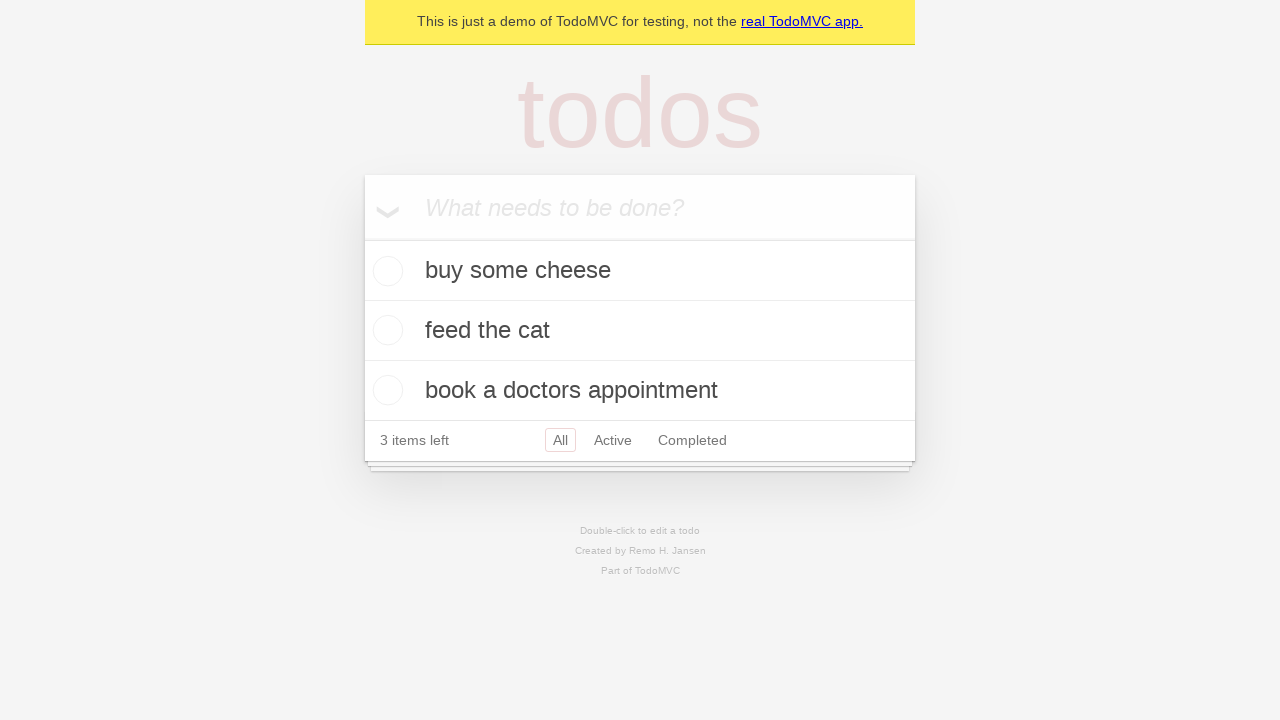

Double-clicked second todo to enter edit mode at (640, 331) on internal:testid=[data-testid="todo-item"s] >> nth=1
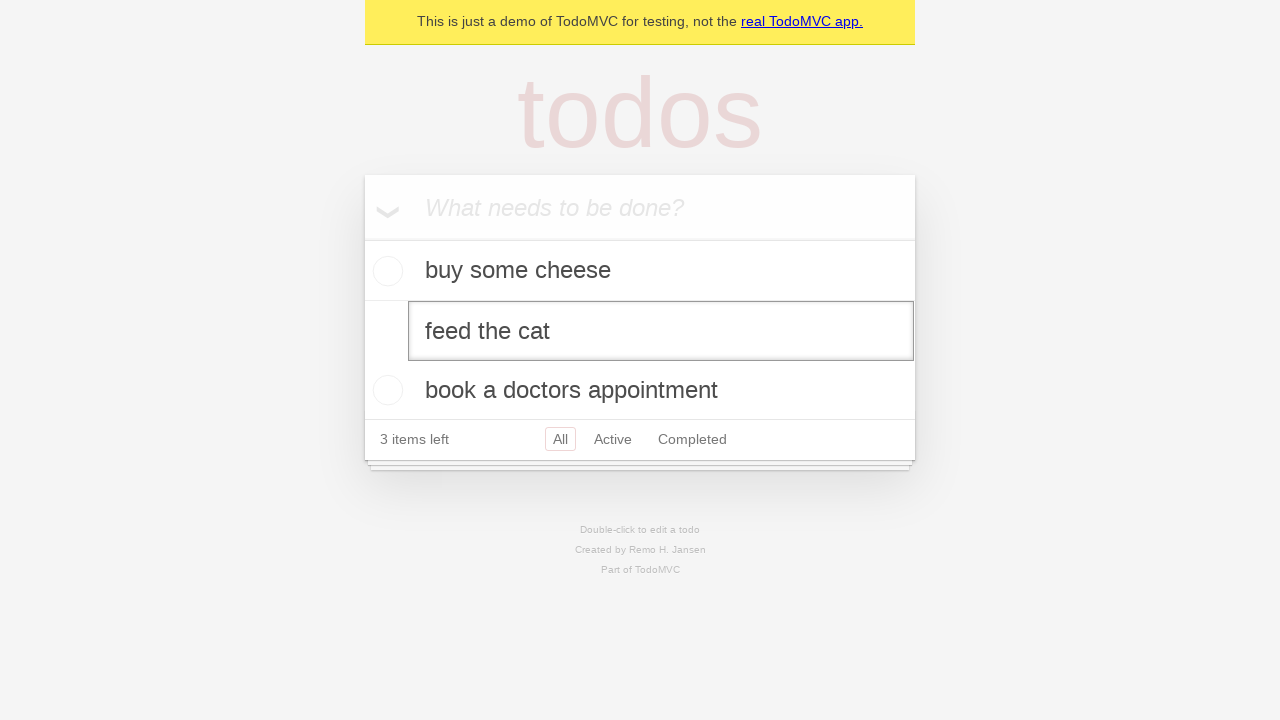

Filled edit field with text containing leading and trailing whitespace on internal:testid=[data-testid="todo-item"s] >> nth=1 >> internal:role=textbox[nam
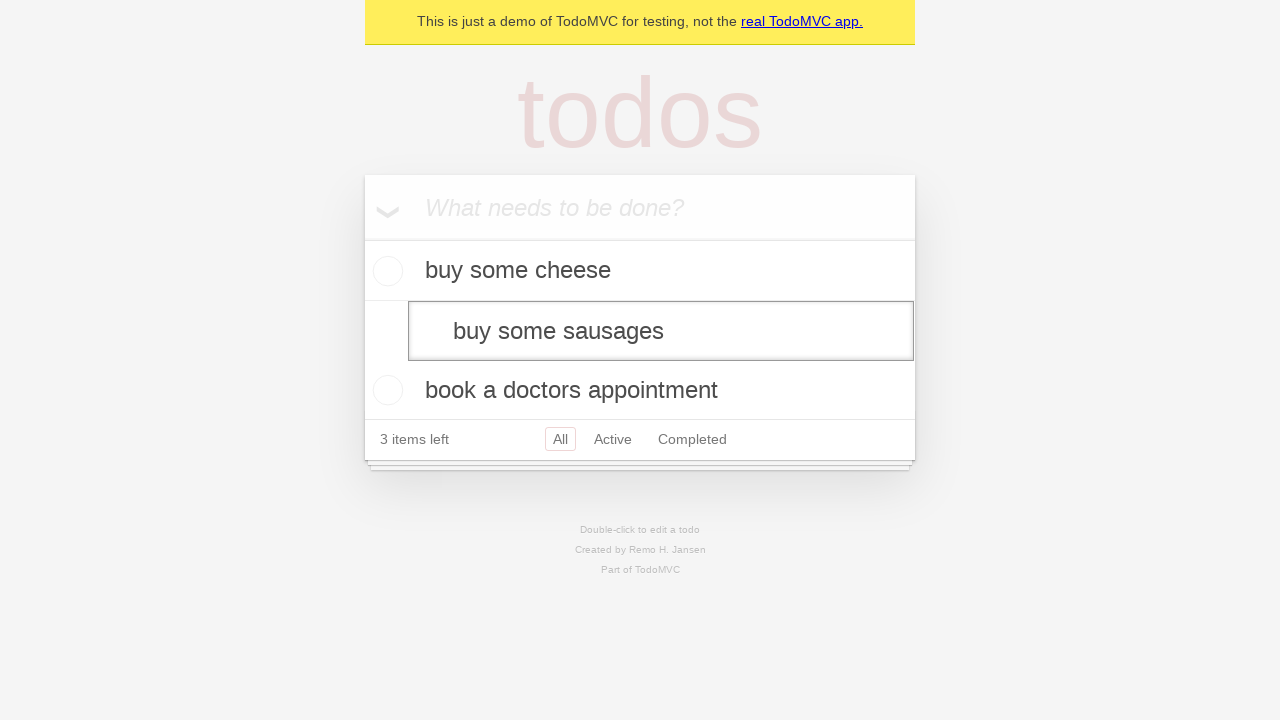

Pressed Enter to submit edited todo and verify whitespace is trimmed on internal:testid=[data-testid="todo-item"s] >> nth=1 >> internal:role=textbox[nam
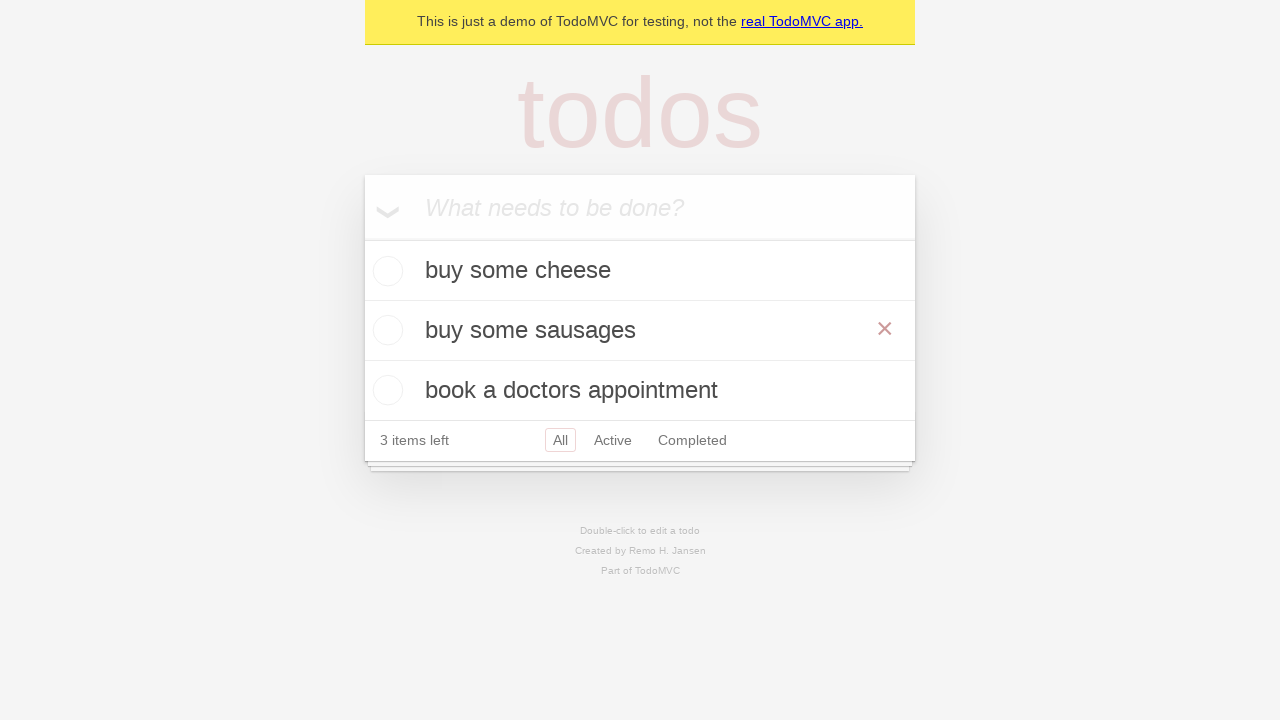

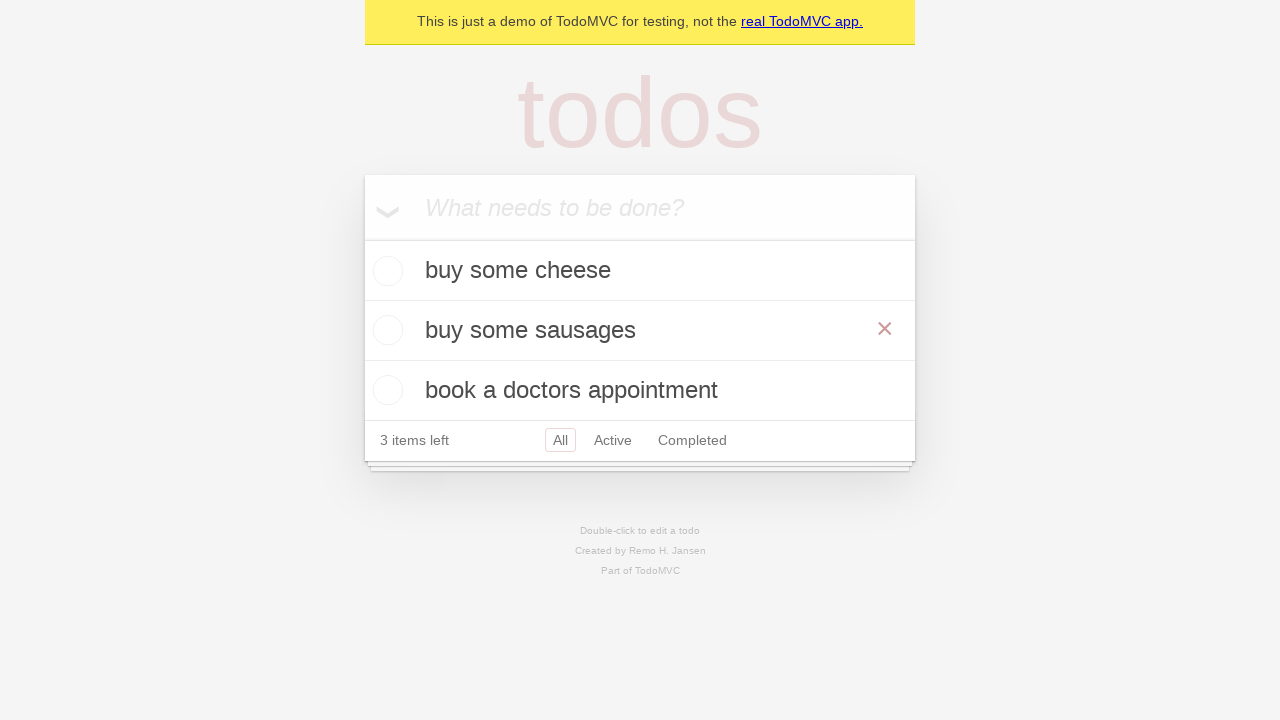